Tests opting out of A/B tests by adding an opt-out cookie before navigating to the A/B test page, then confirms the page shows "No A/B Test"

Starting URL: http://the-internet.herokuapp.com

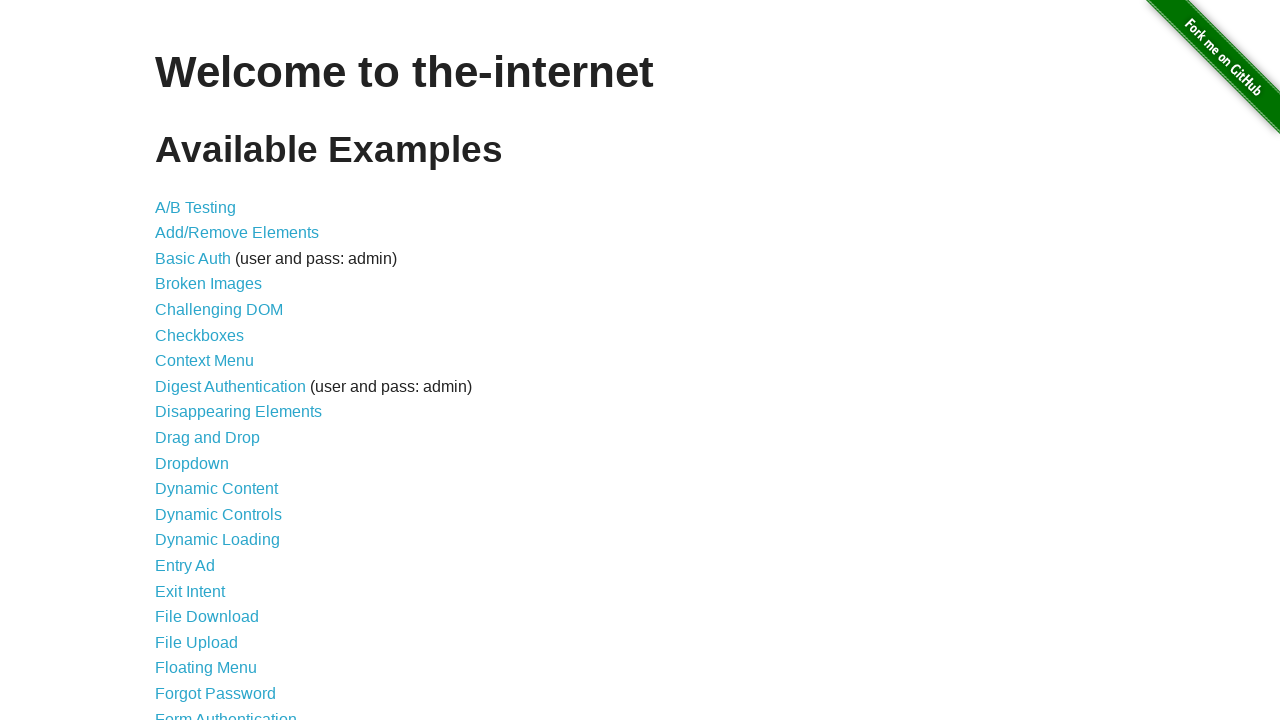

Added optimizelyOptOut cookie to opt out of A/B tests
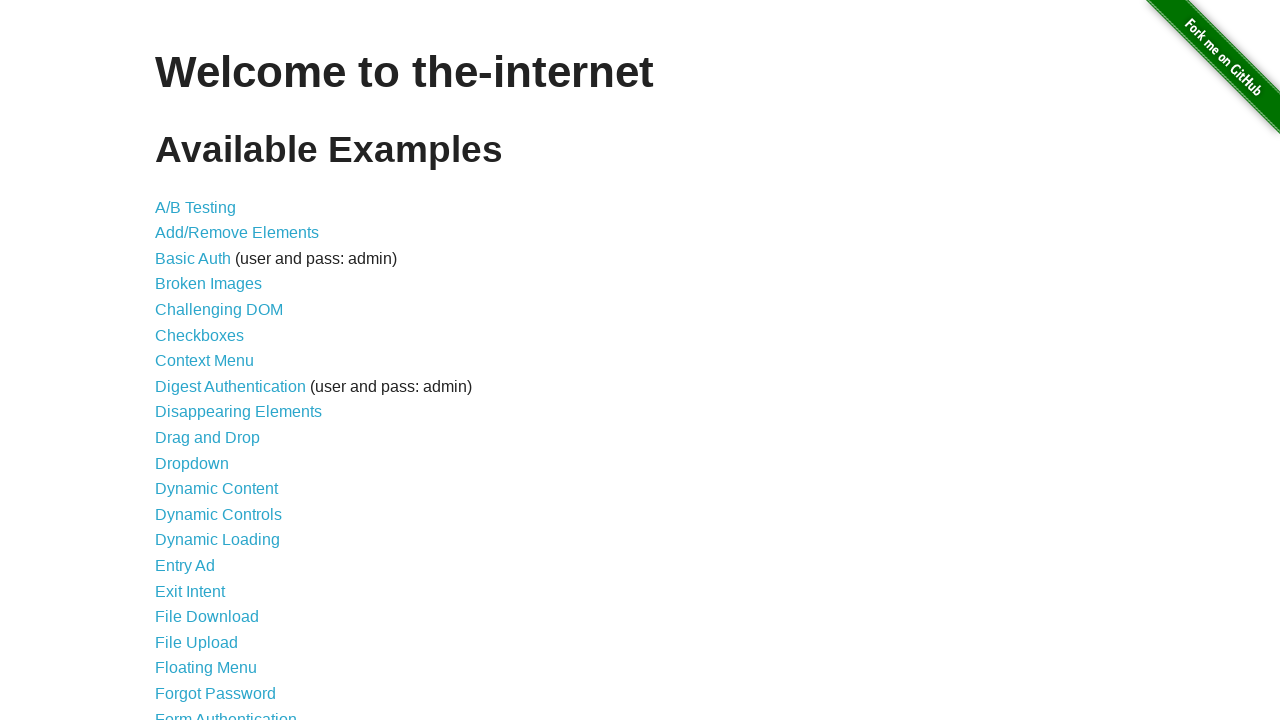

Navigated to A/B test page
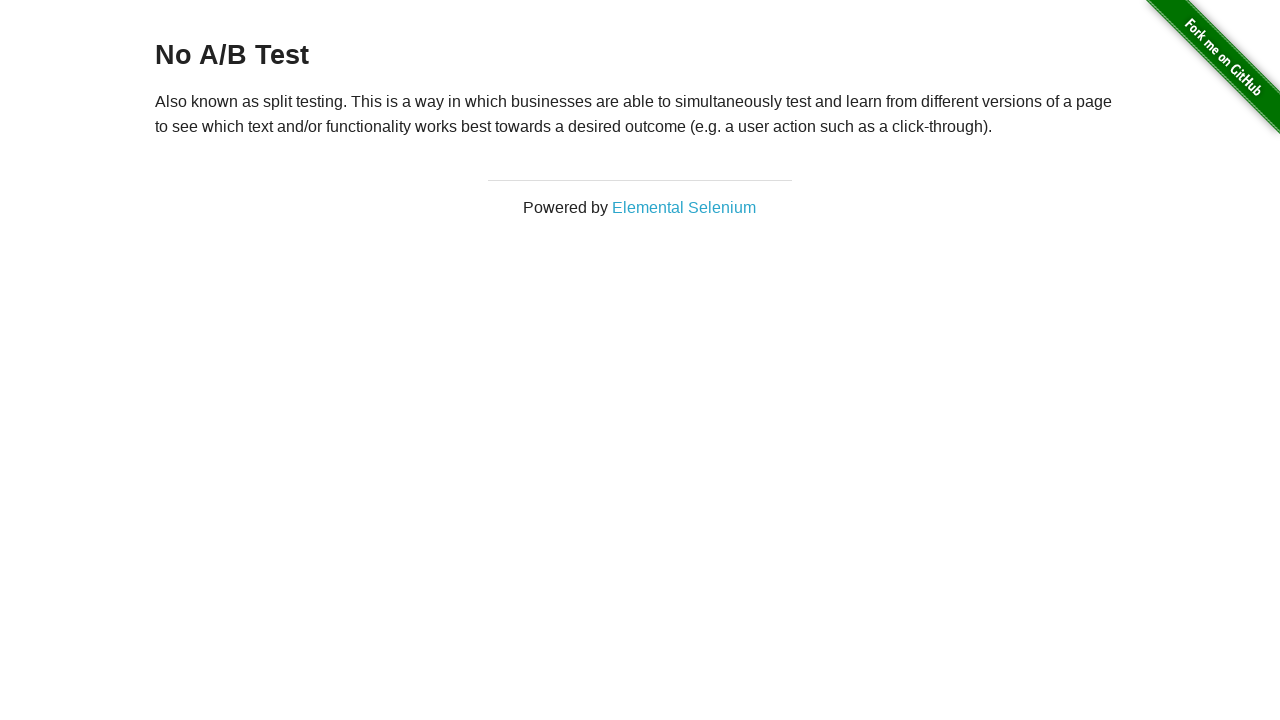

Retrieved heading text from page
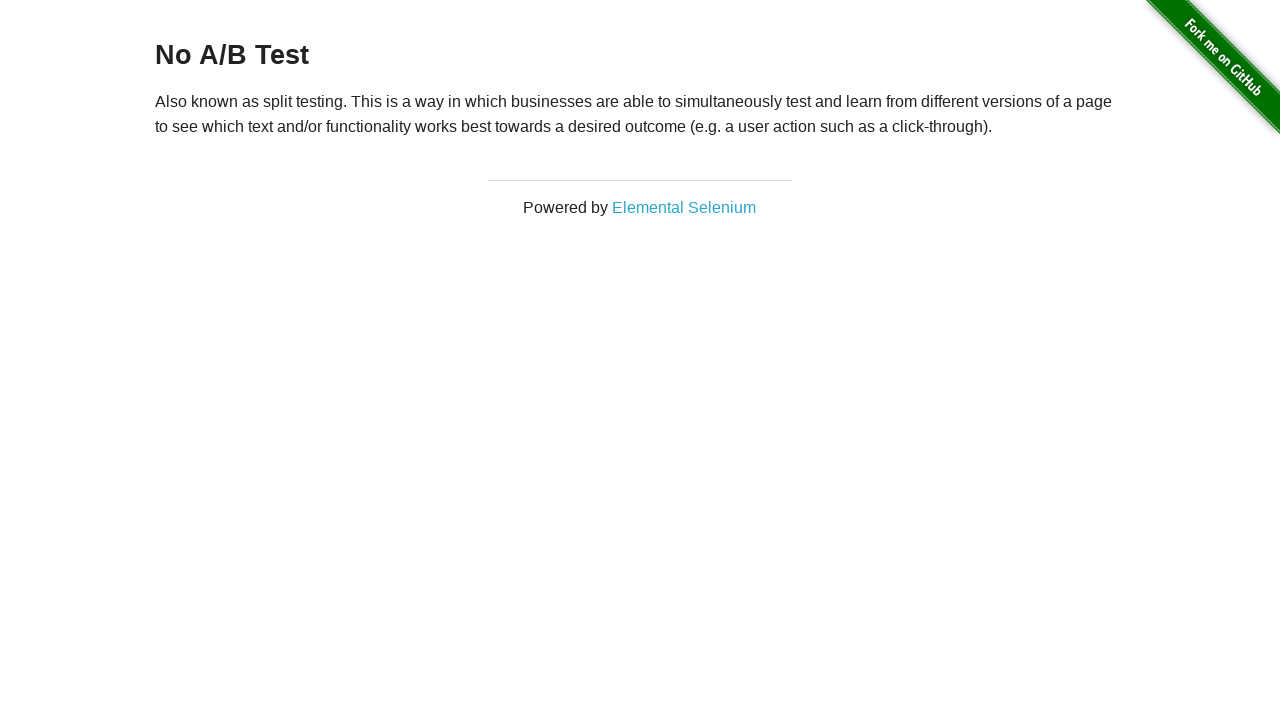

Verified that heading displays 'No A/B Test' confirming opt-out cookie was effective
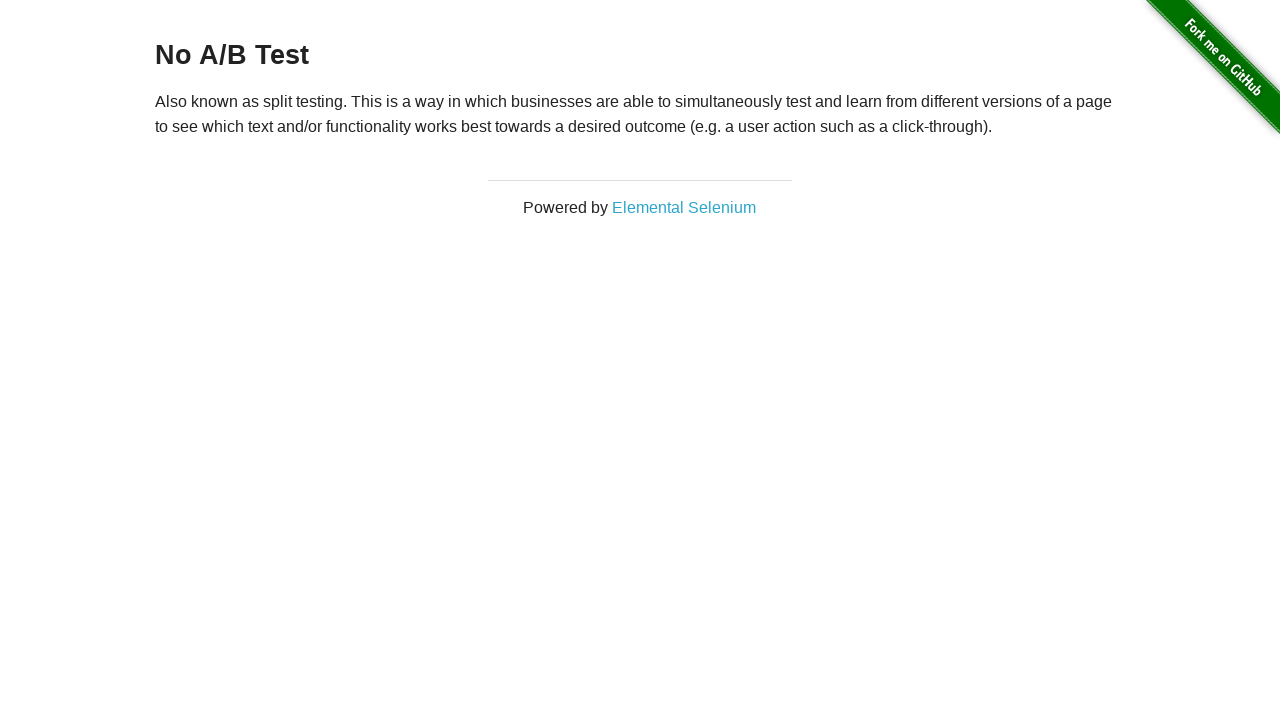

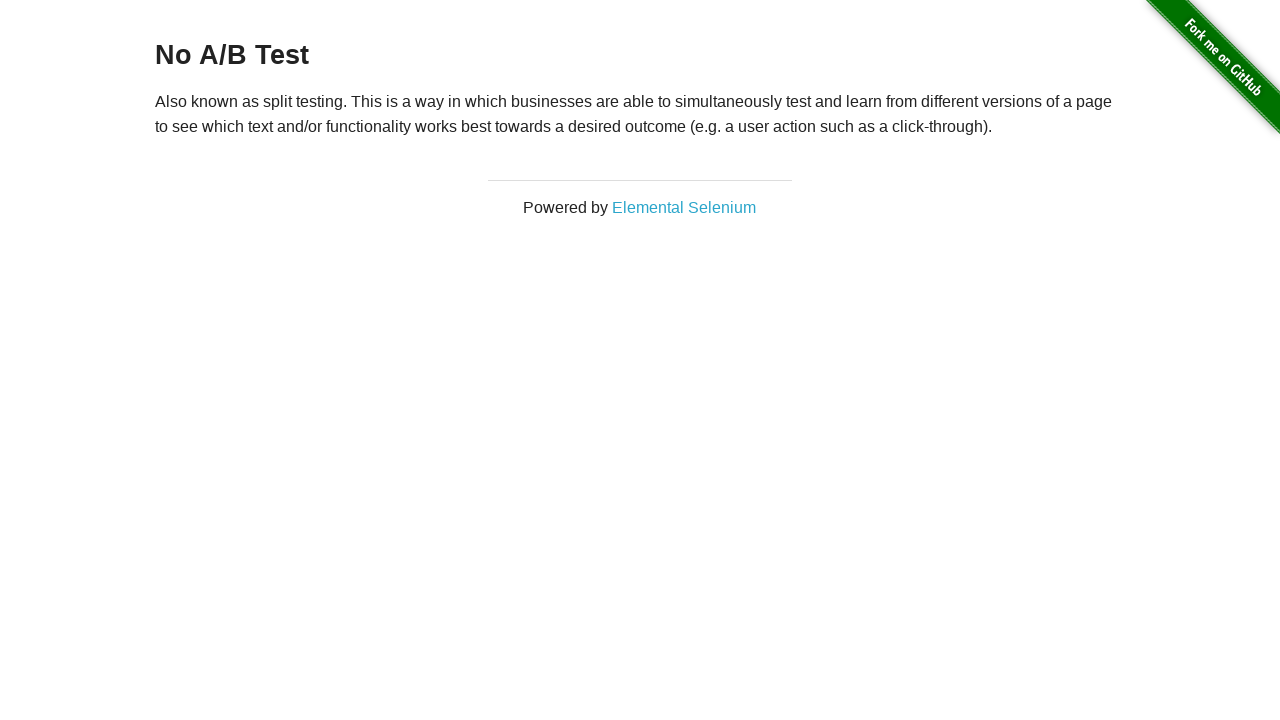